Tests that clicking the order button at the bottom of the home page navigates to the order page on a scooter rental website.

Starting URL: https://qa-scooter.praktikum-services.ru/

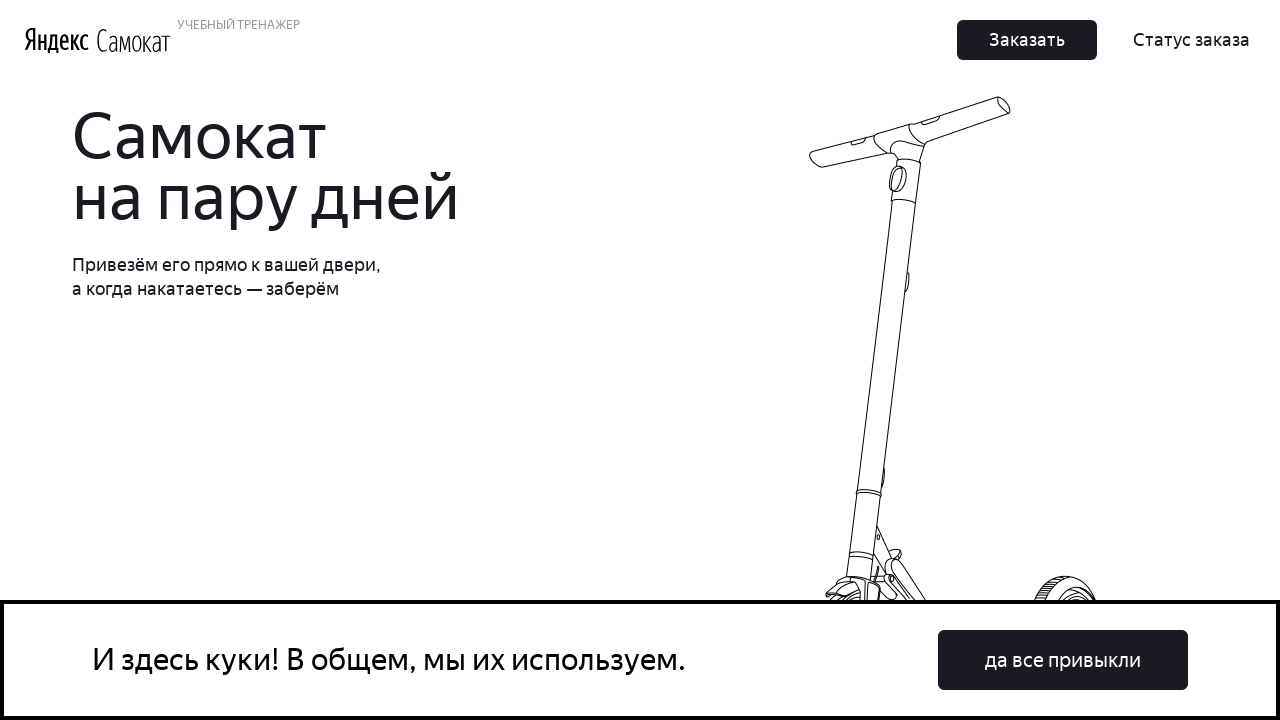

Home page fully loaded (domcontentloaded)
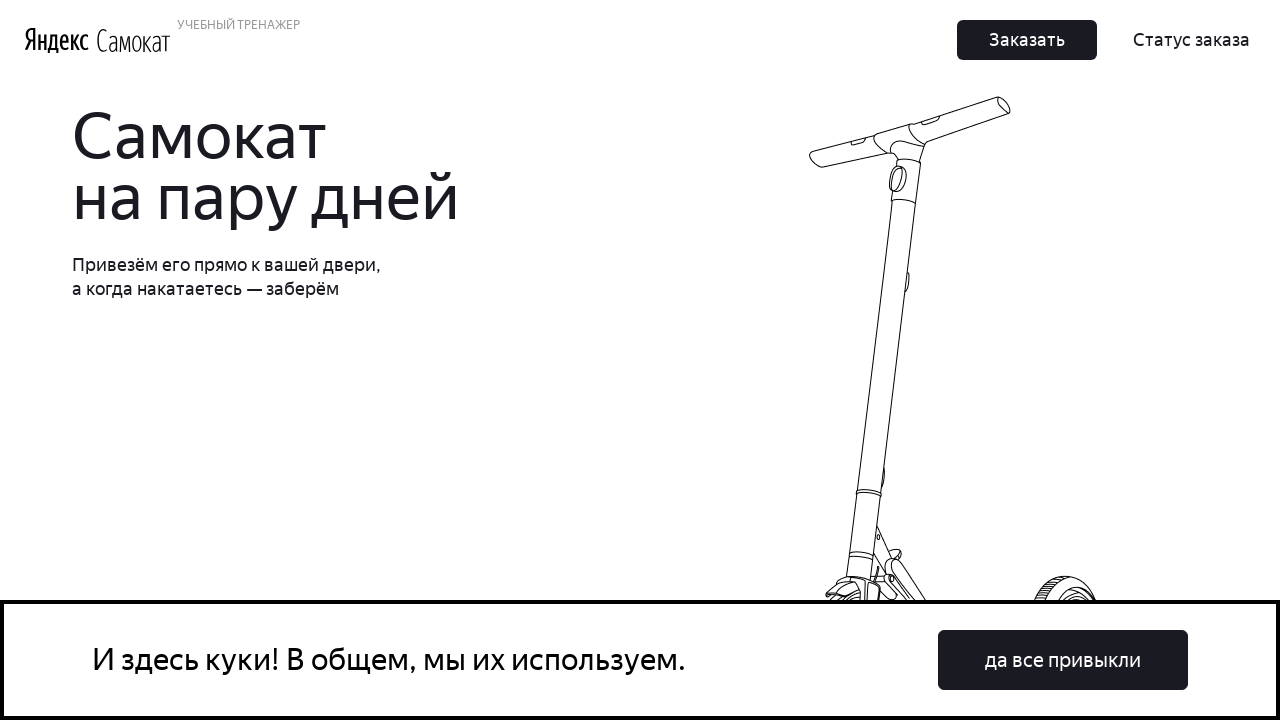

Clicked the order button at the bottom of the page at (612, 361) on button:has-text('Заказать') >> nth=-1
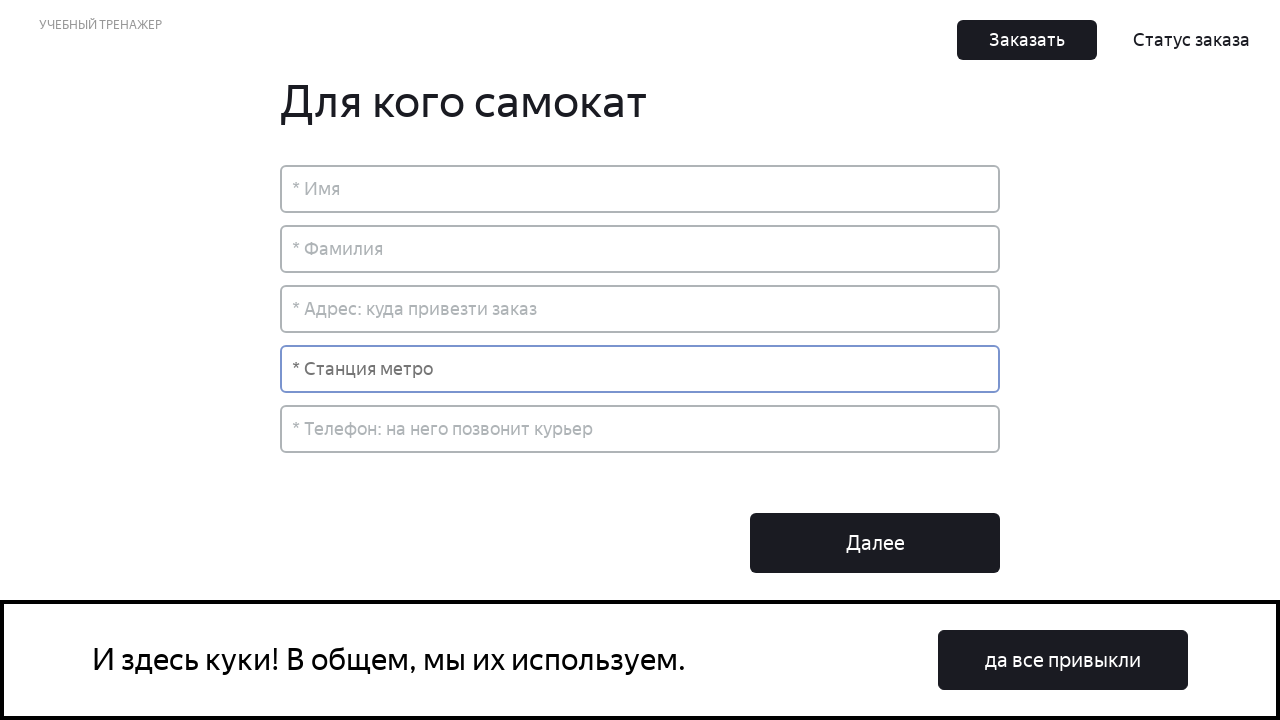

Navigated to the order page
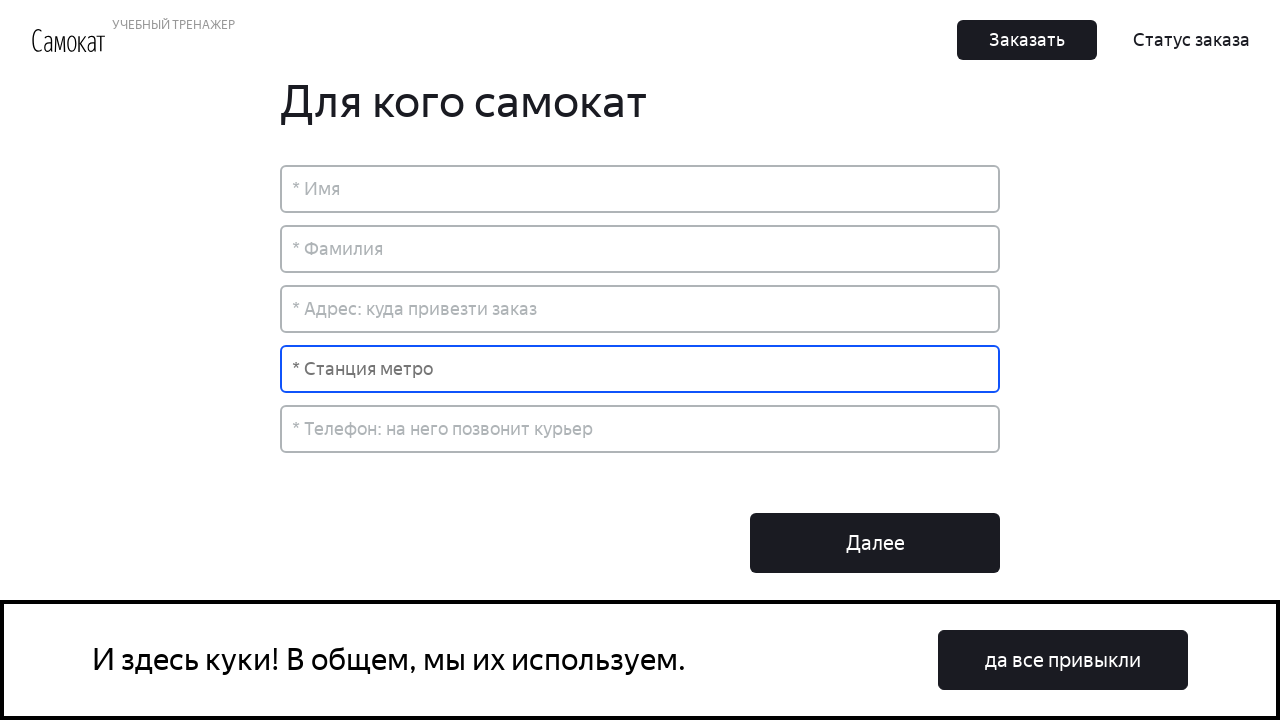

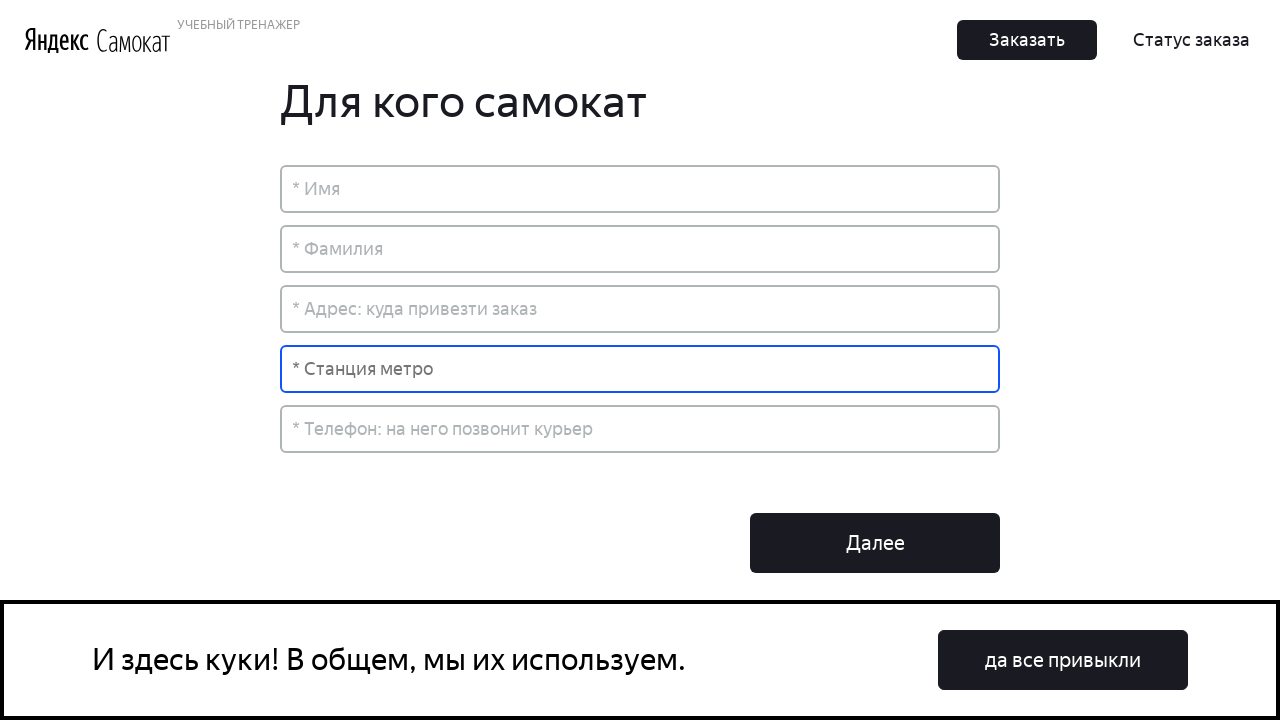